Verifies that email and password input fields are displayed on the login page

Starting URL: https://codility-frontend-prod.s3.amazonaws.com/media/task_static/qa_login_page/9a83bda125cd7398f9f482a3d6d45ea4/static/attachments/reference_page.html

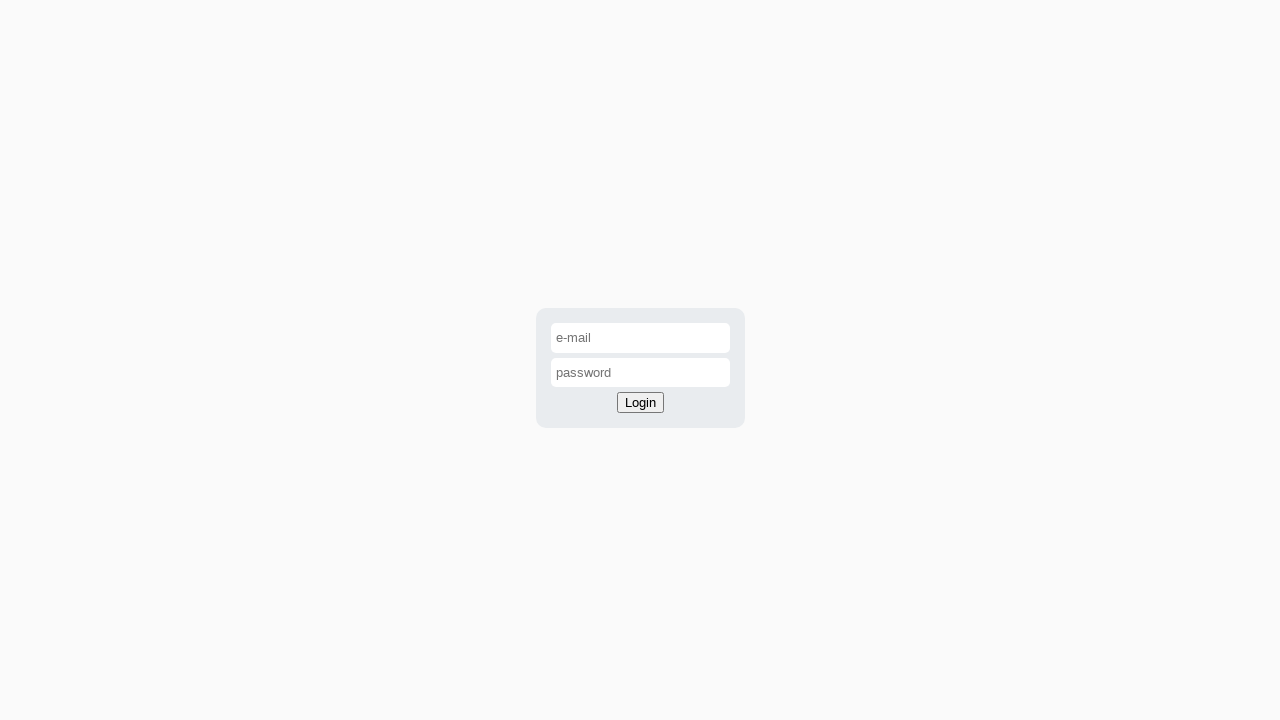

Navigated to login page
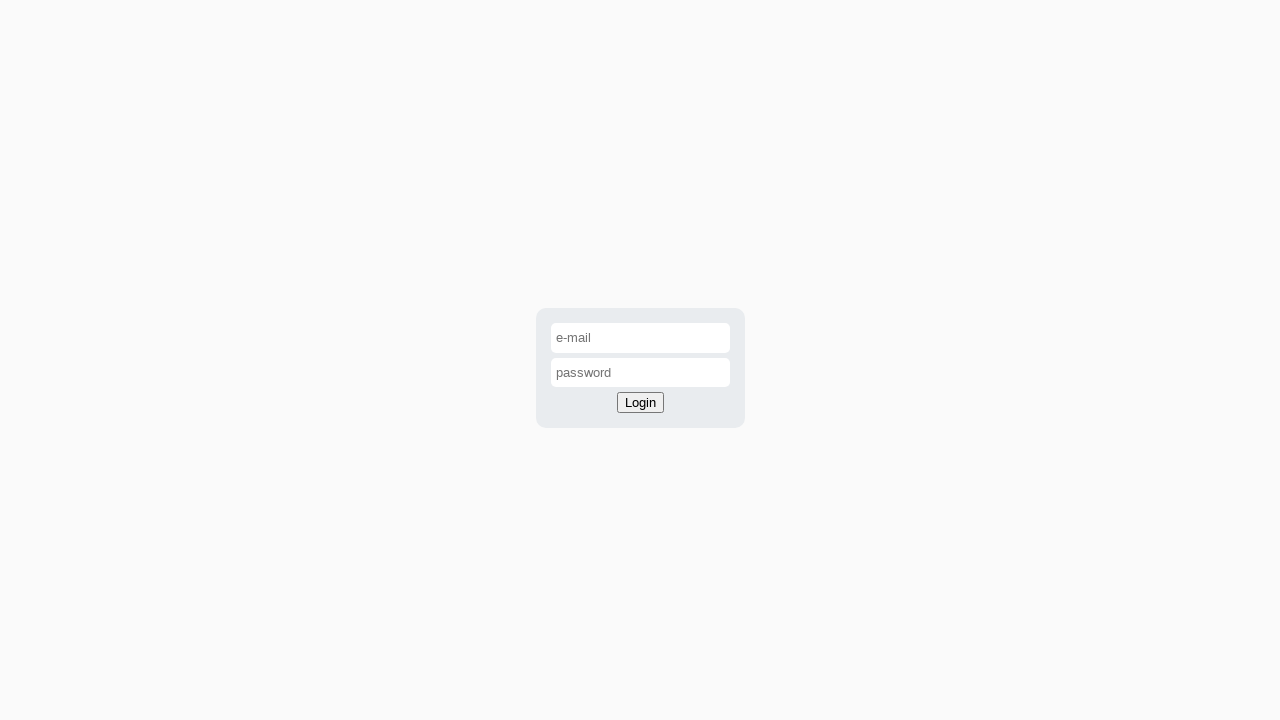

Verified email input field is visible
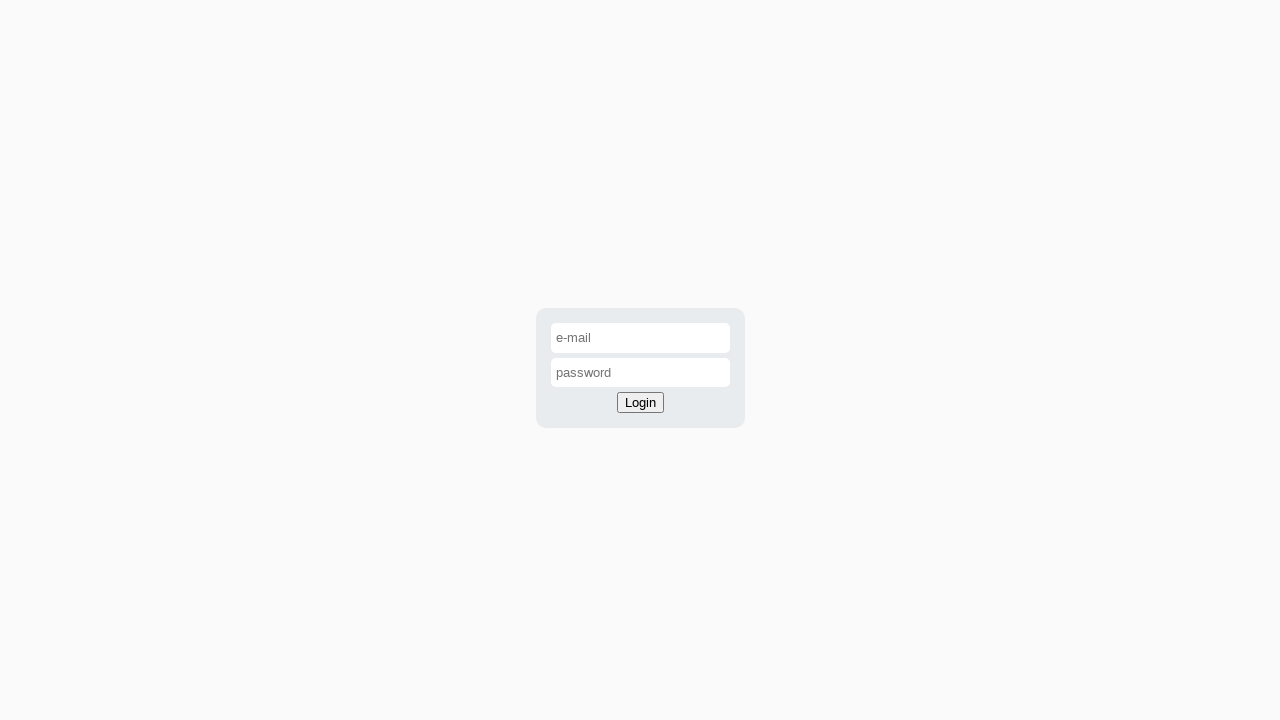

Verified password input field is visible
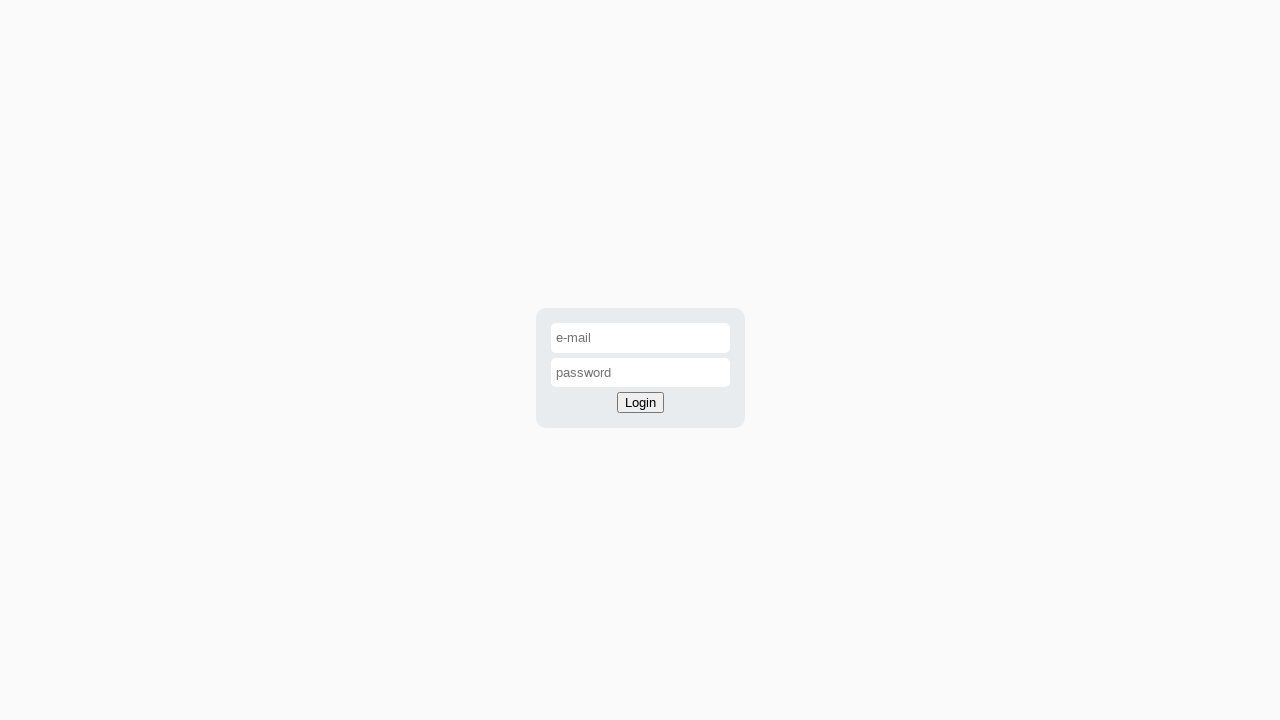

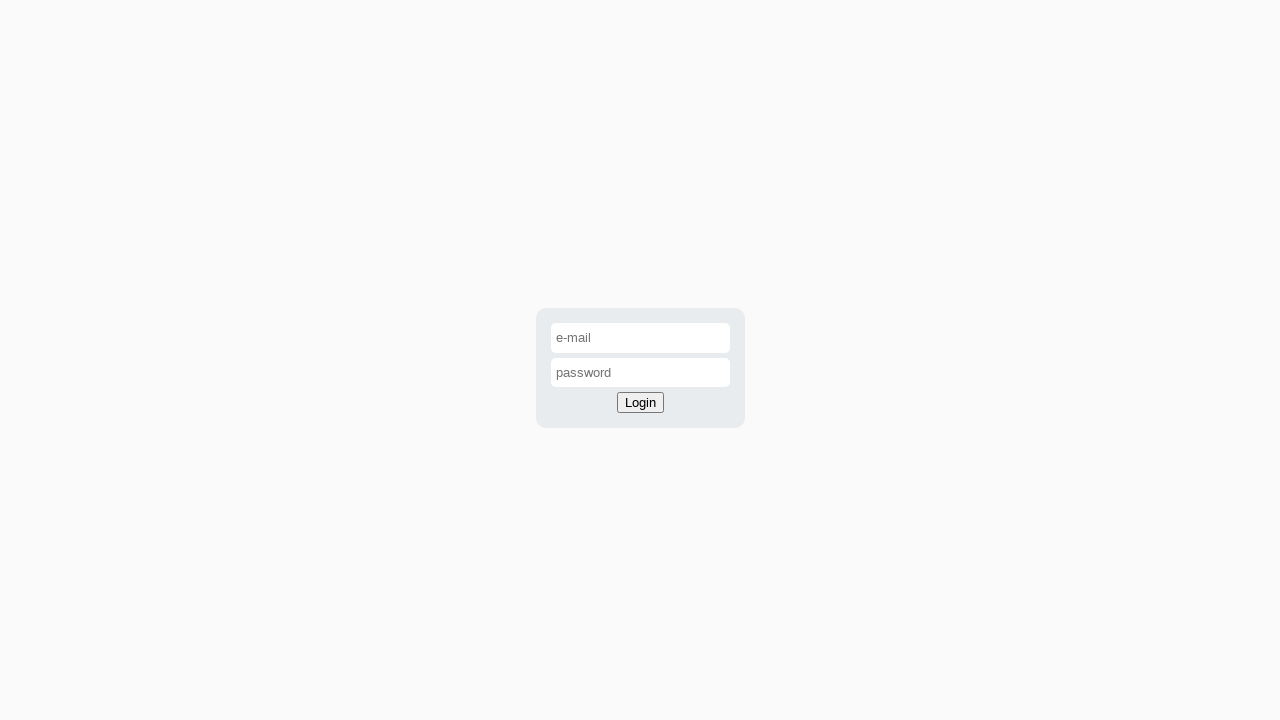